Tests input box functionality by verifying field properties and filling in a name value

Starting URL: https://testautomationpractice.blogspot.com/

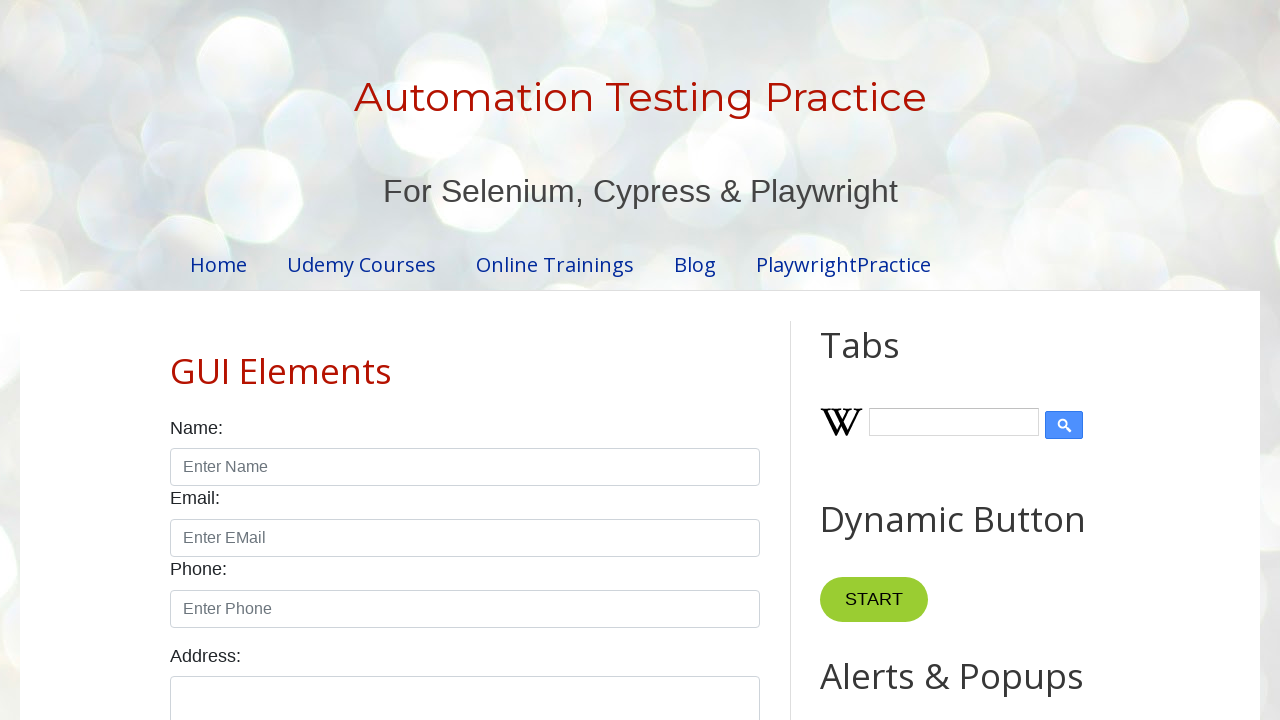

Located name input field by placeholder 'Enter Name'
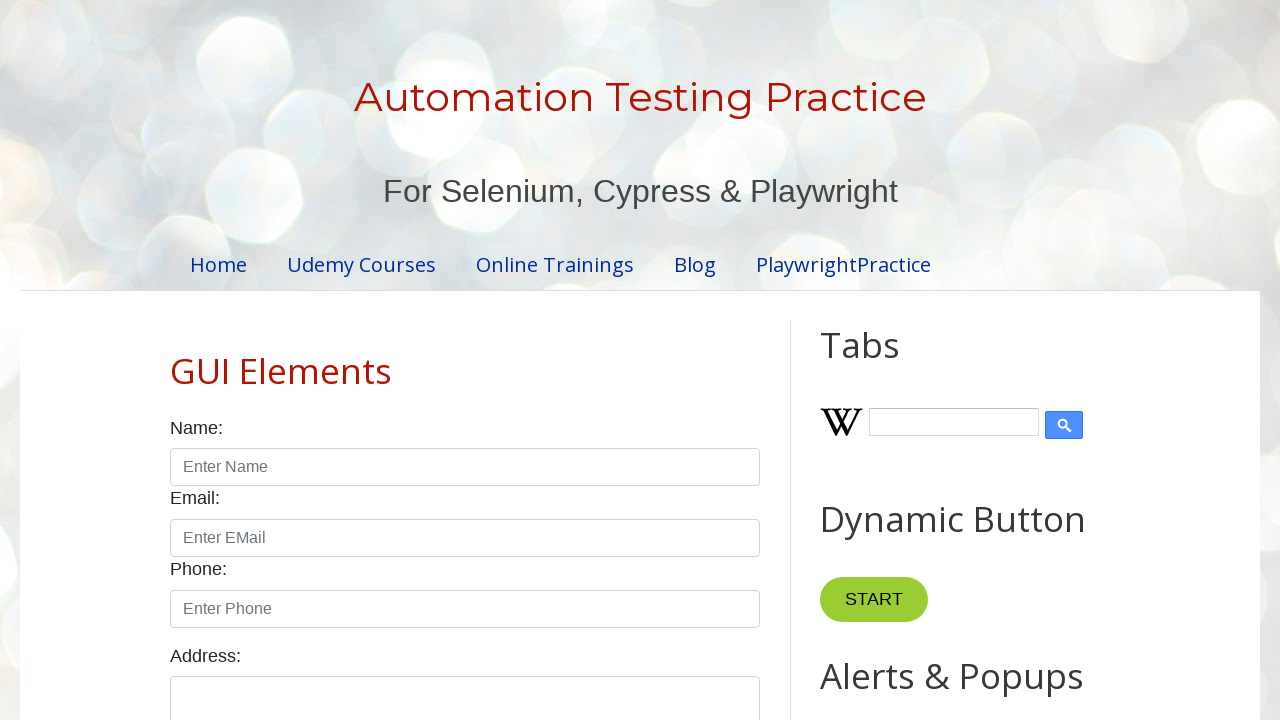

Verified name field is visible
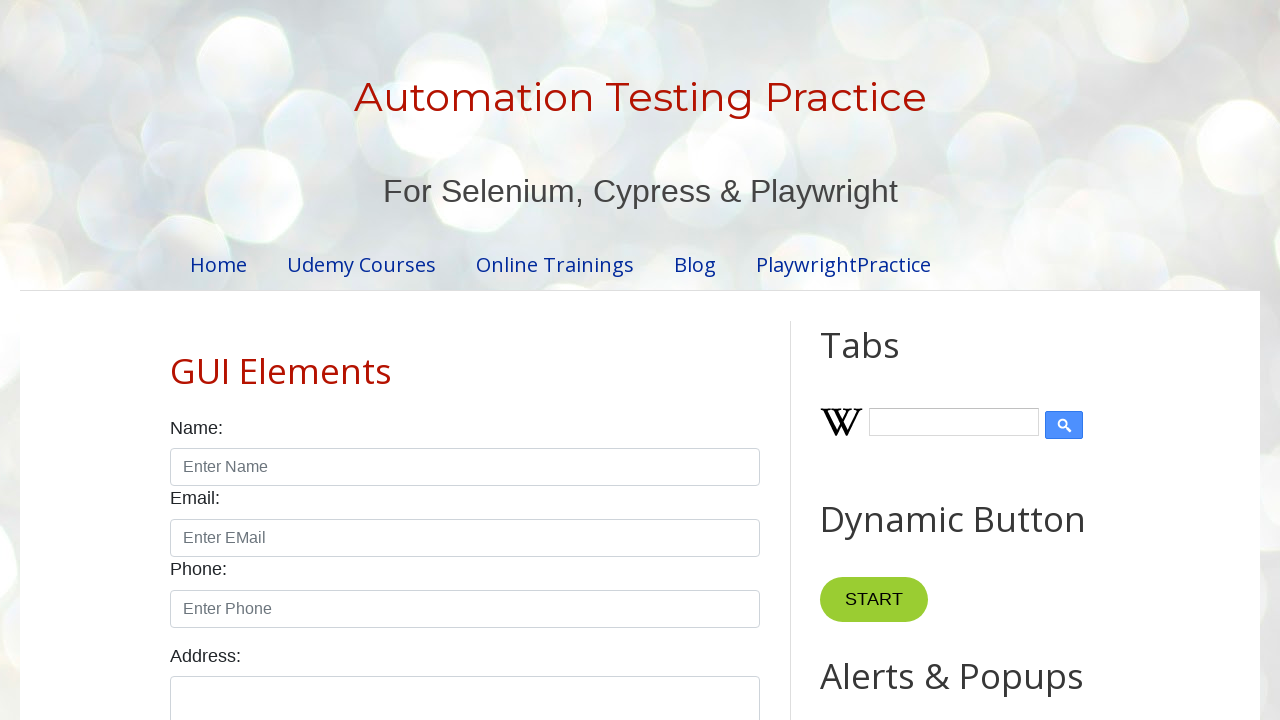

Verified name field is empty
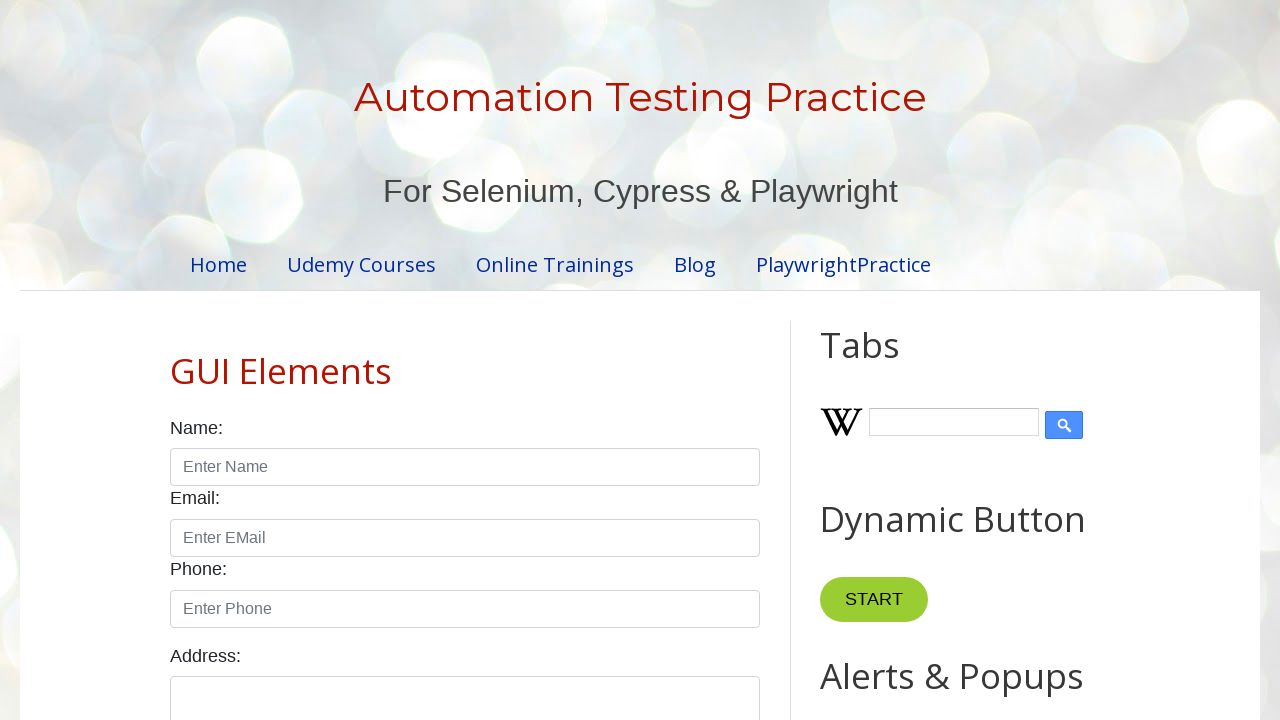

Verified name field is editable
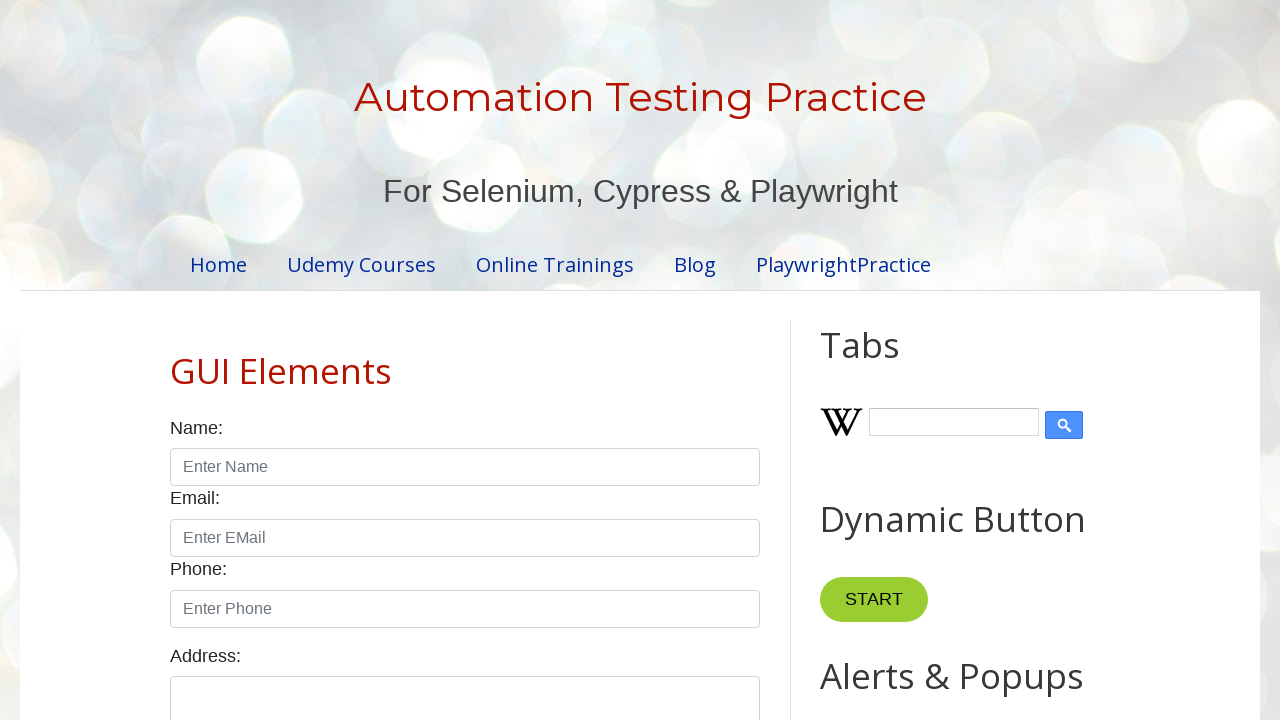

Verified name field is enabled
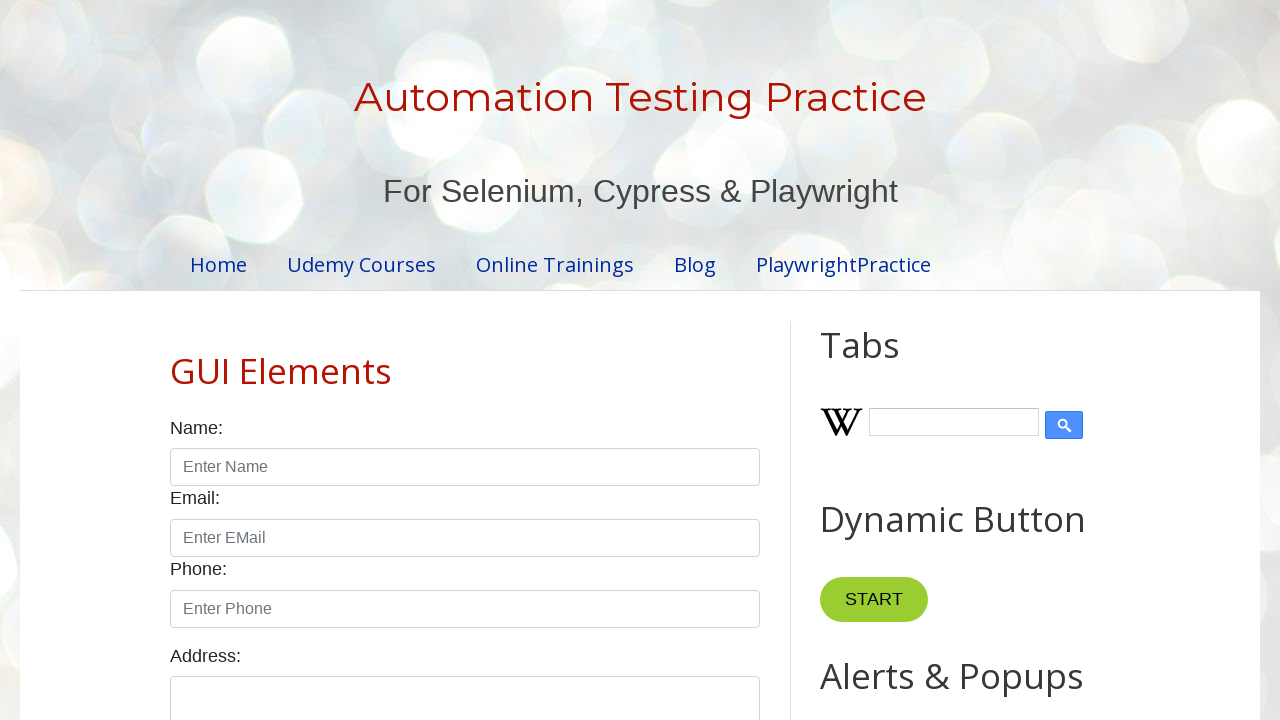

Filled name field with 'John' on internal:attr=[placeholder="Enter Name"i]
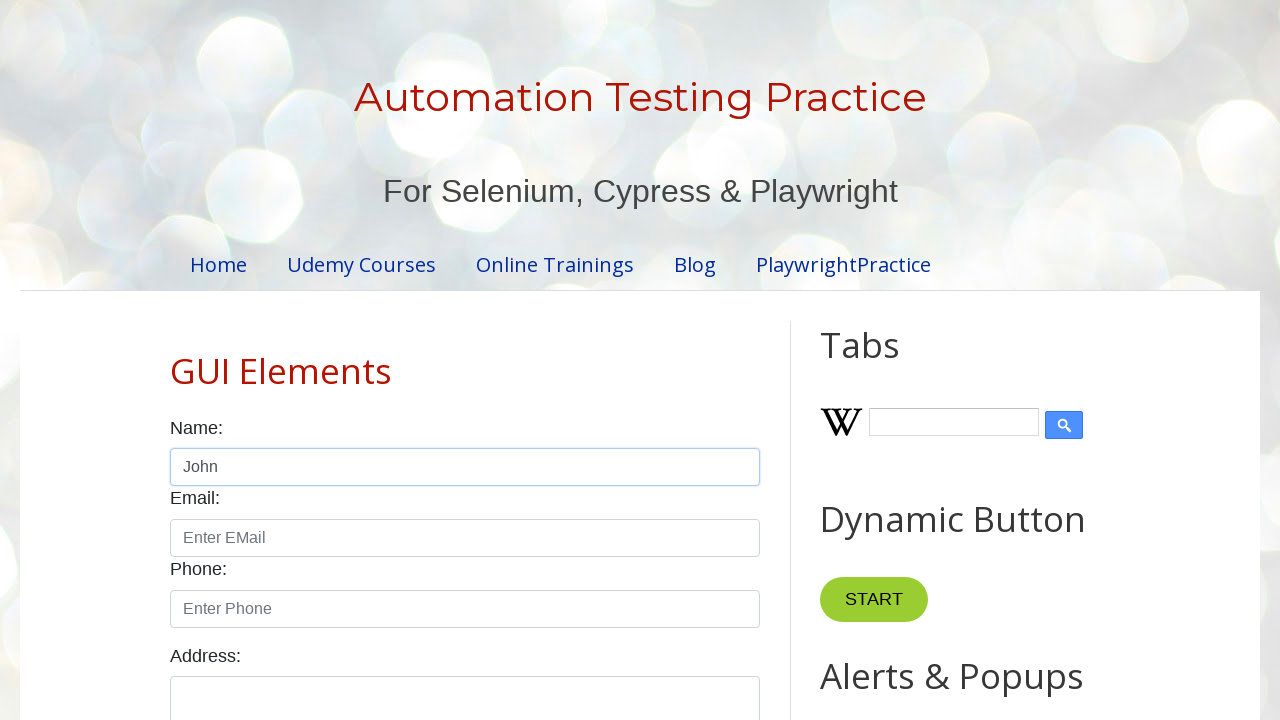

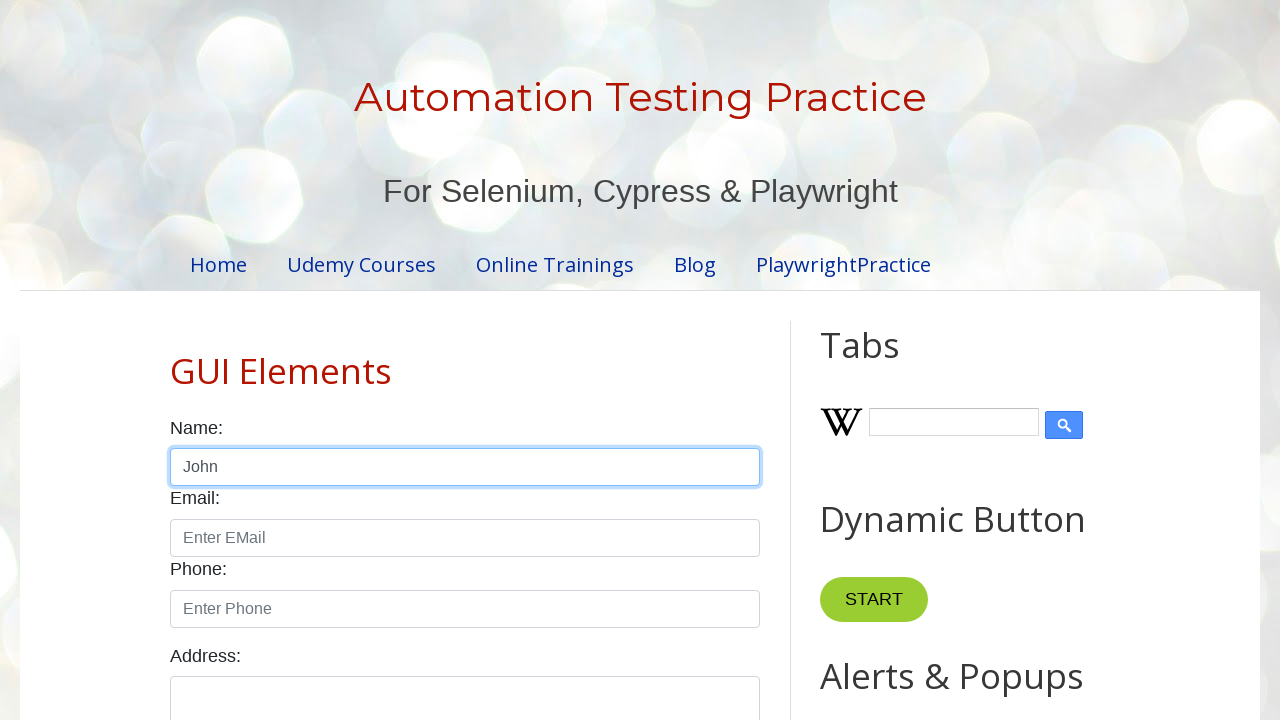